Tests checkbox functionality on jQueryUI demo page by switching to an iframe and clicking a checkbox element

Starting URL: https://jqueryui.com/checkboxradio/

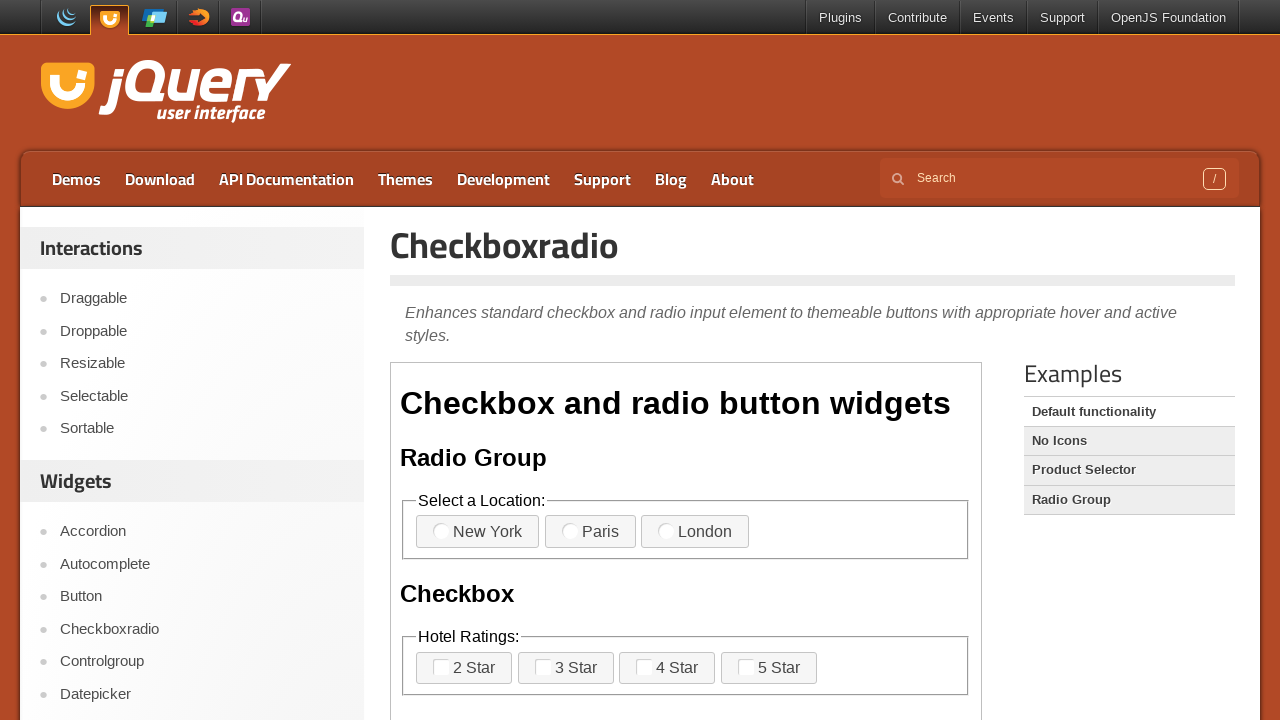

Located the first iframe containing the checkbox demo
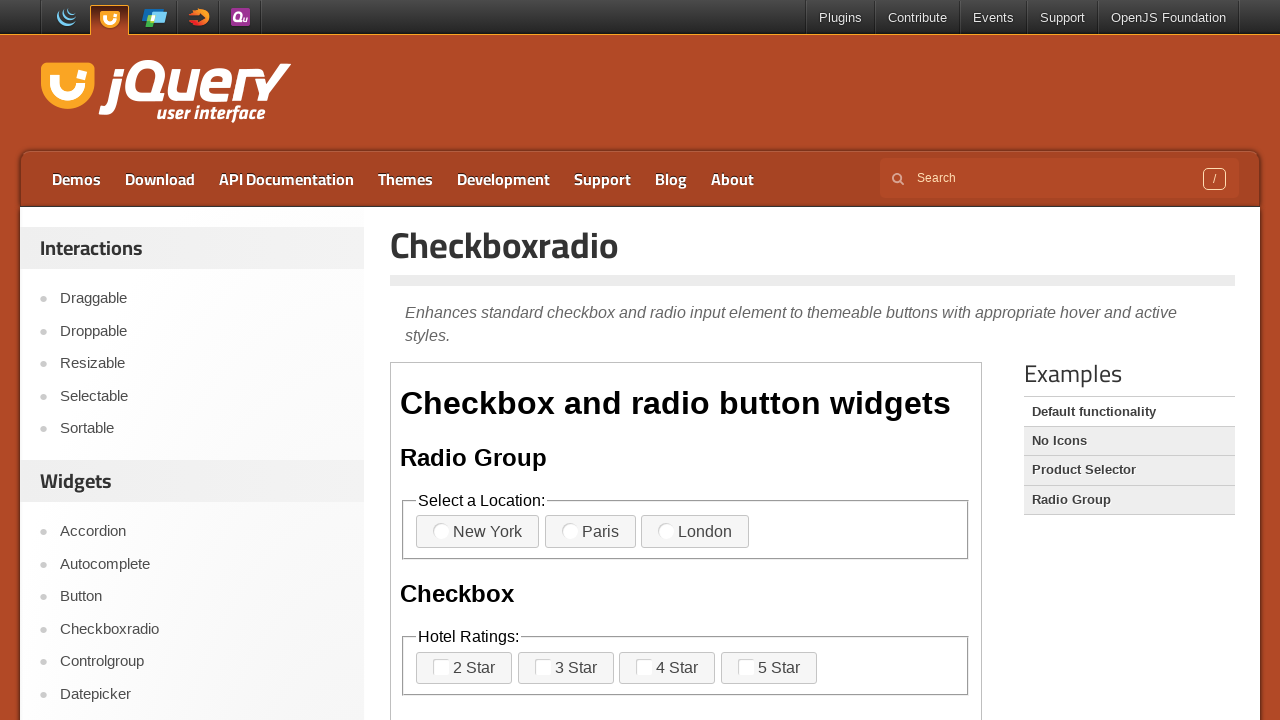

Waited for the 9th checkbox icon to become visible
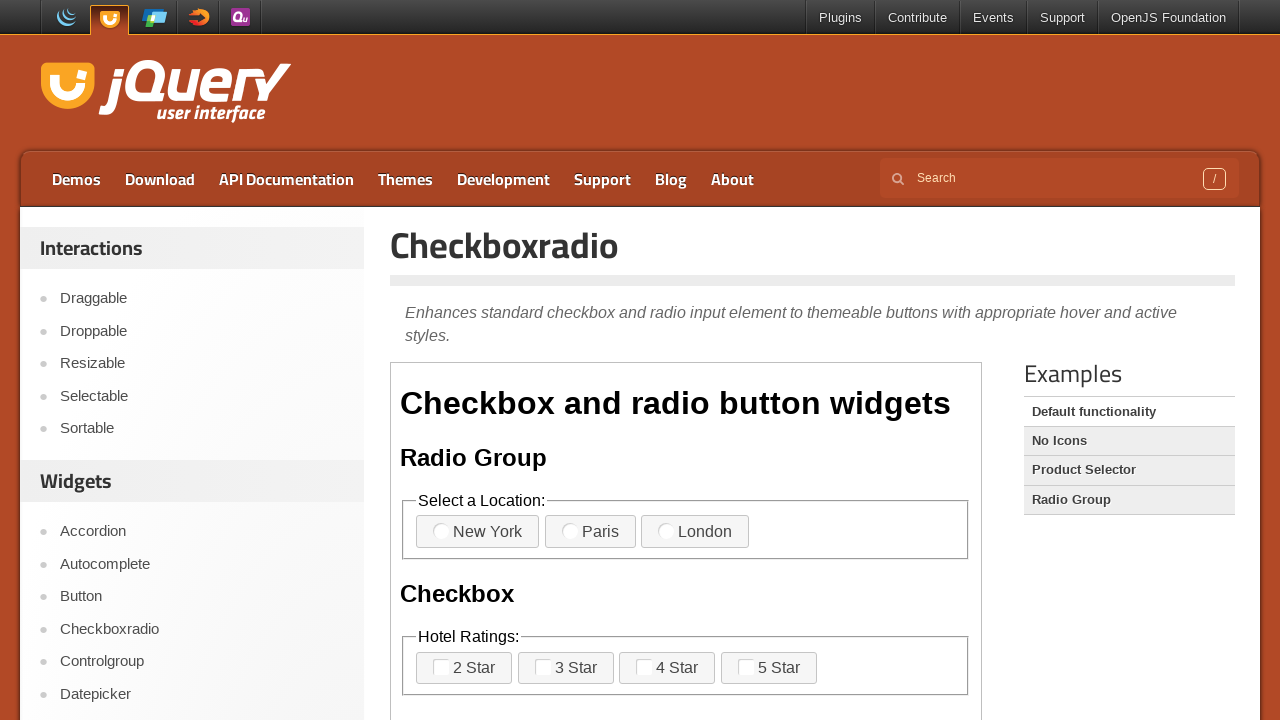

Clicked the 9th checkbox icon to toggle it at (576, 360) on xpath=//iframe >> nth=0 >> internal:control=enter-frame >> (//span[@class='ui-ch
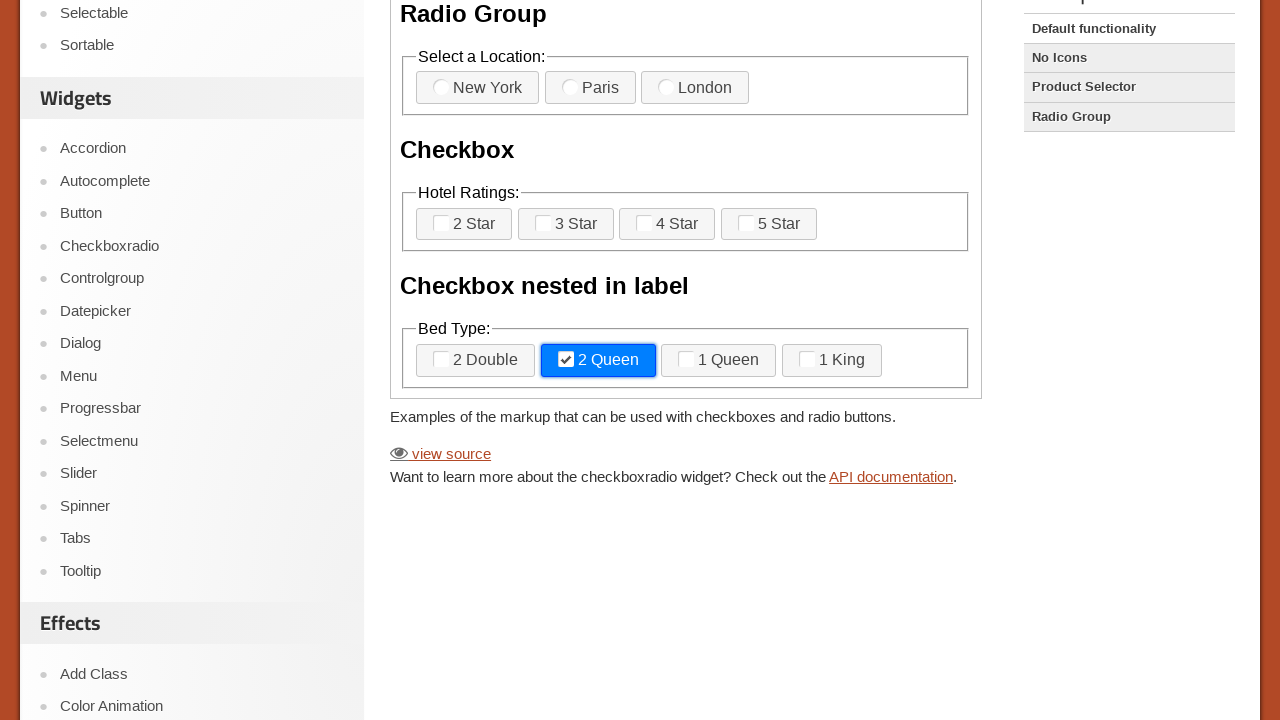

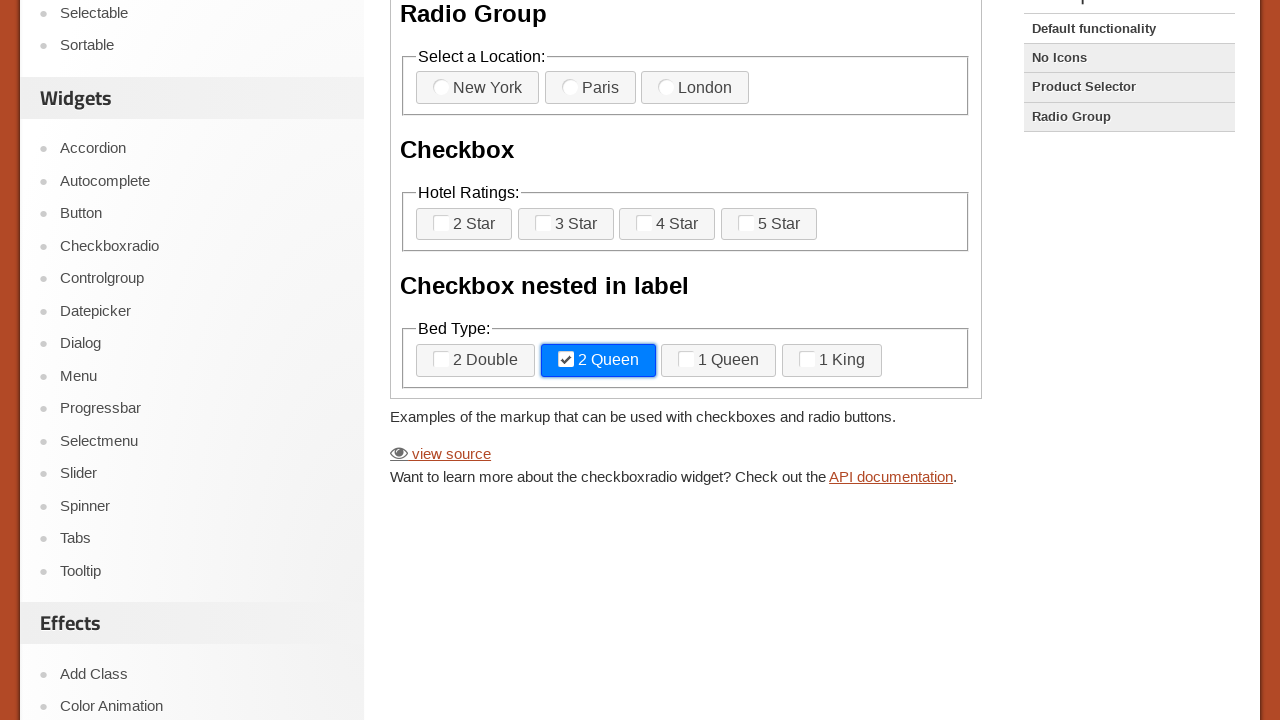